Tests keyboard shortcuts by typing text in a textbox, selecting all with Cmd+A, copying with Cmd+C, and pasting into another textbox with Cmd+V.

Starting URL: http://sahitest.com/demo/label.htm

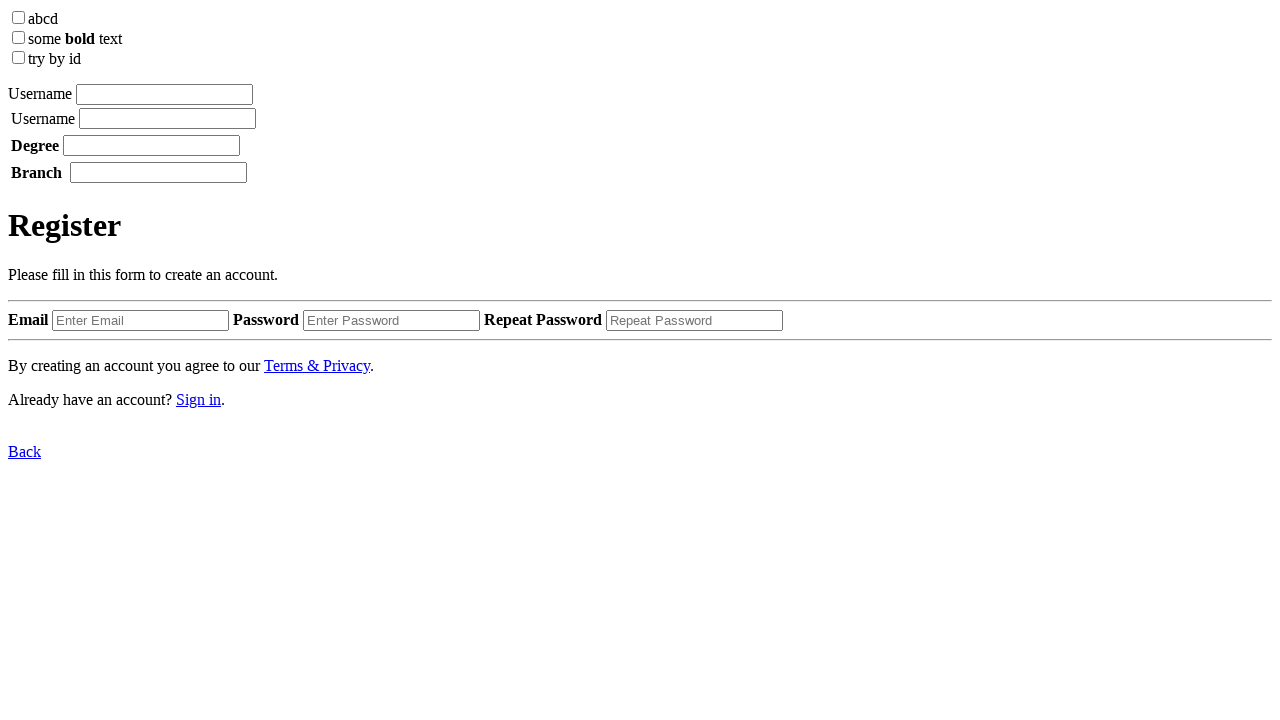

Filled first textbox with 'test commad' on input[type='textbox'] >> nth=0
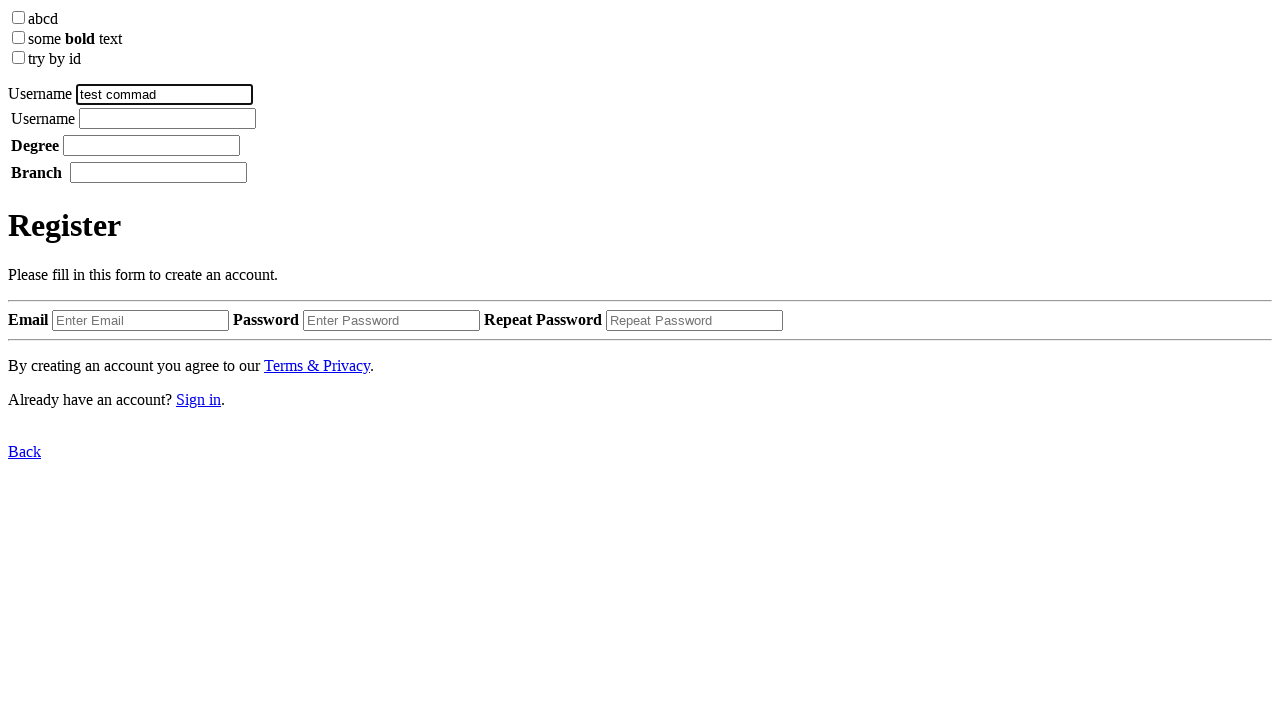

Selected all text in first textbox with Ctrl+A on input[type='textbox'] >> nth=0
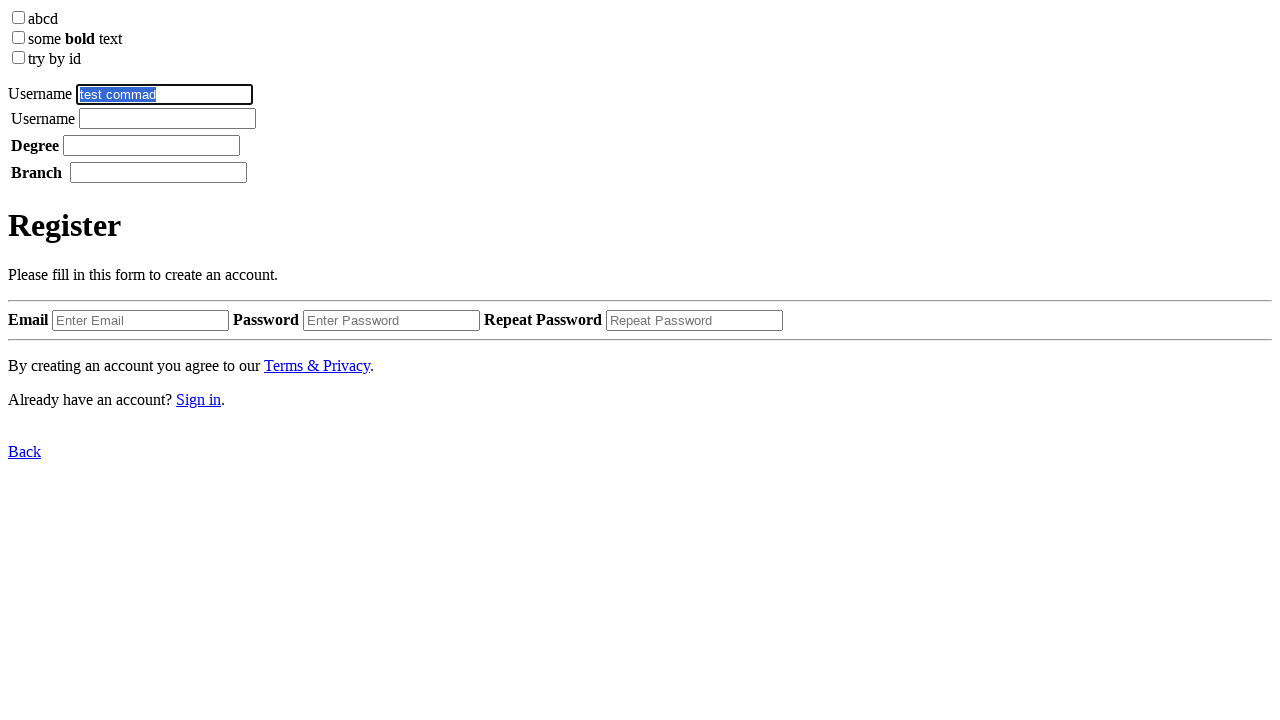

Copied selected text from first textbox with Ctrl+C on input[type='textbox'] >> nth=0
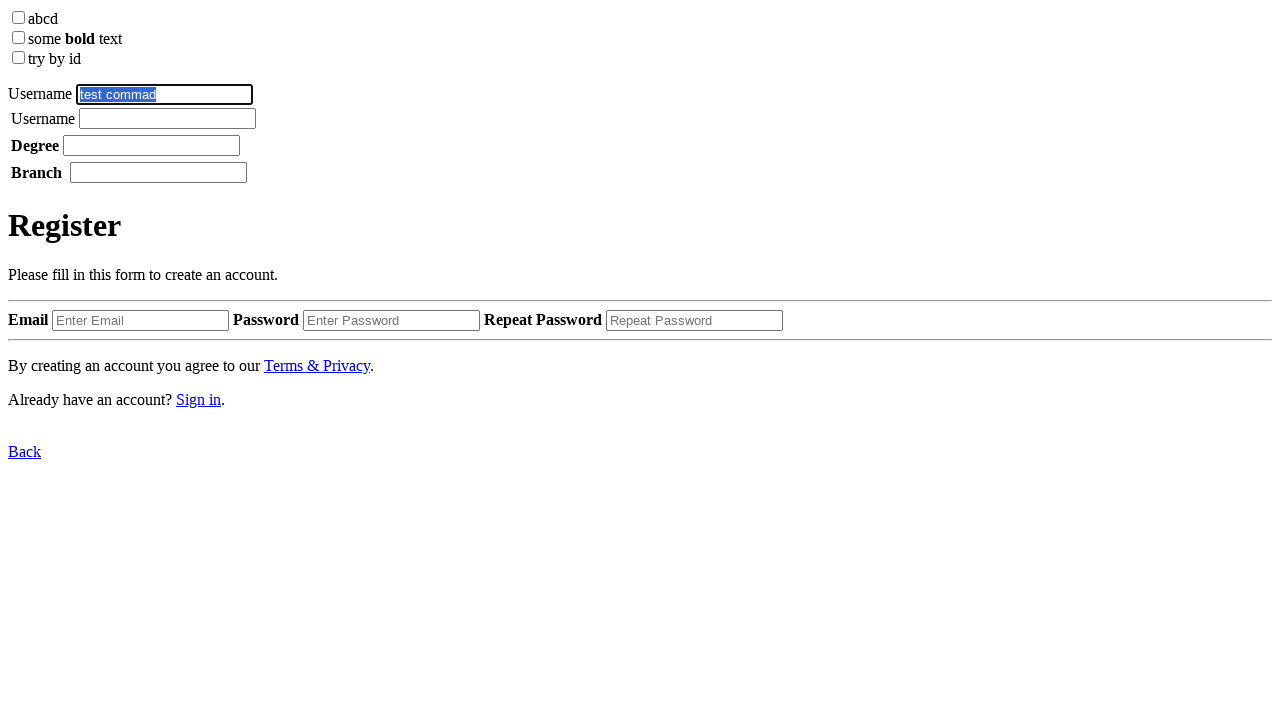

Clicked on second textbox at (168, 118) on input[type='textbox'] >> nth=1
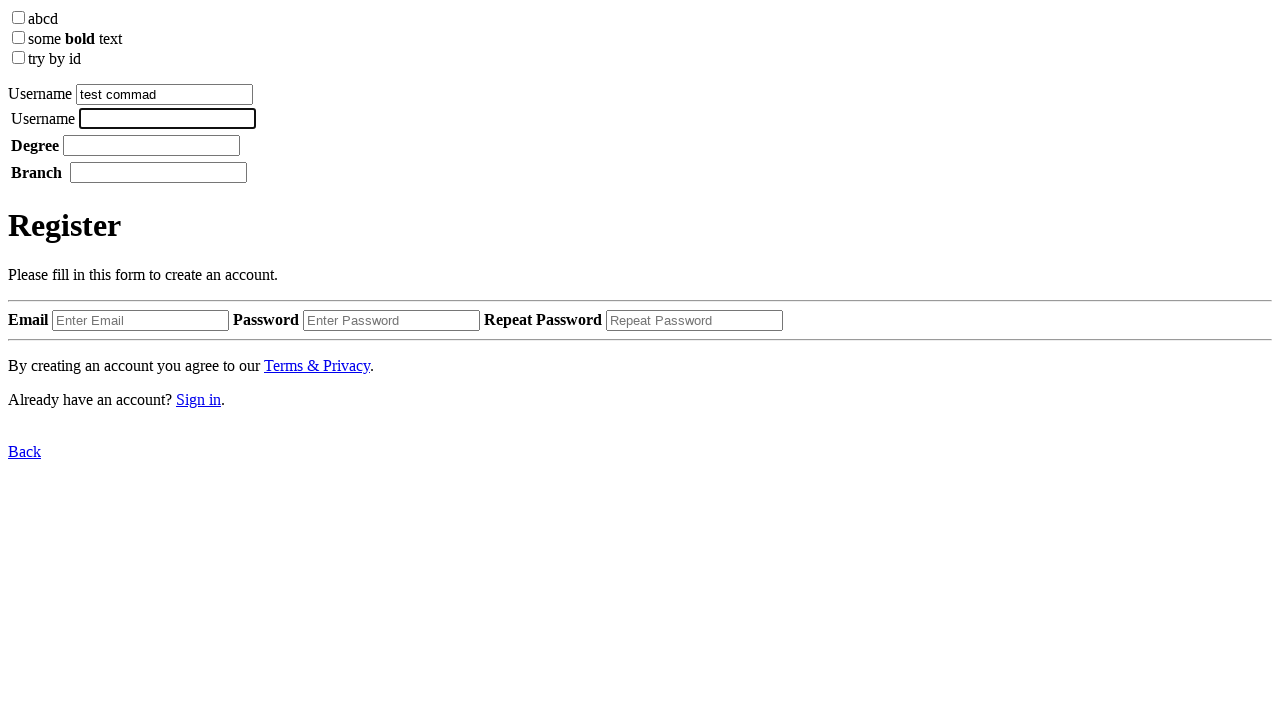

Pasted copied text into second textbox with Ctrl+V on input[type='textbox'] >> nth=1
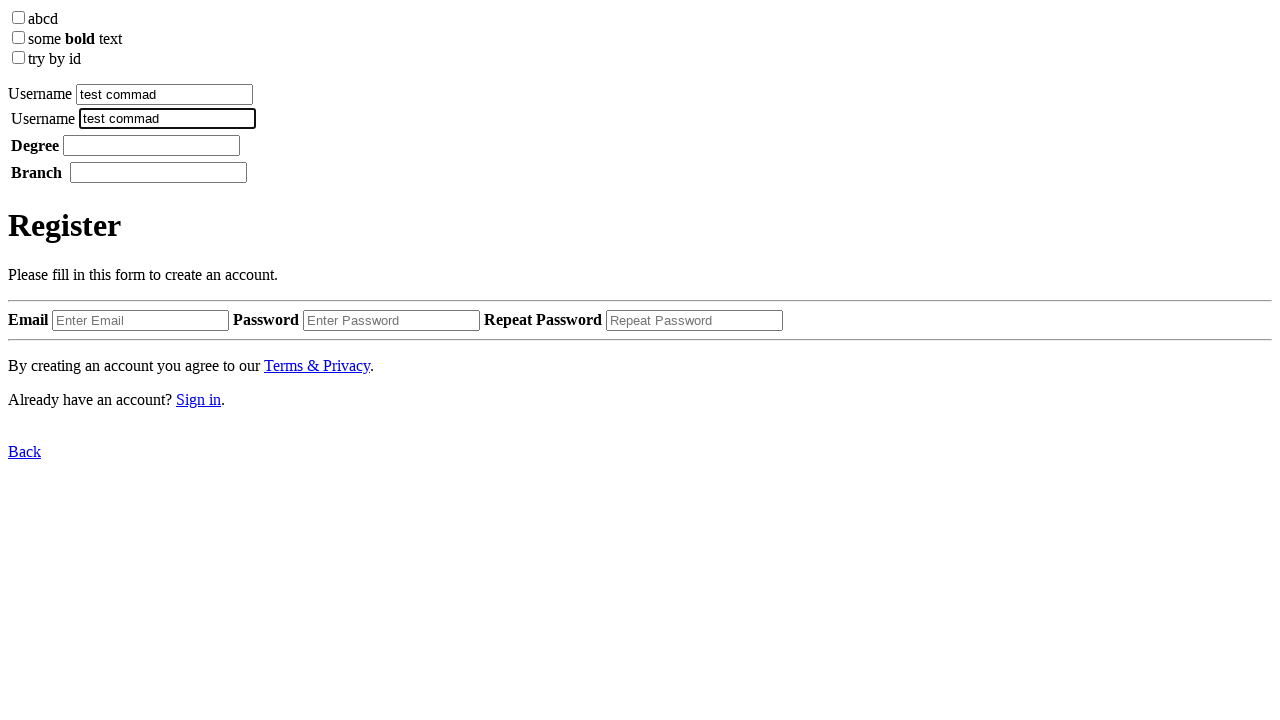

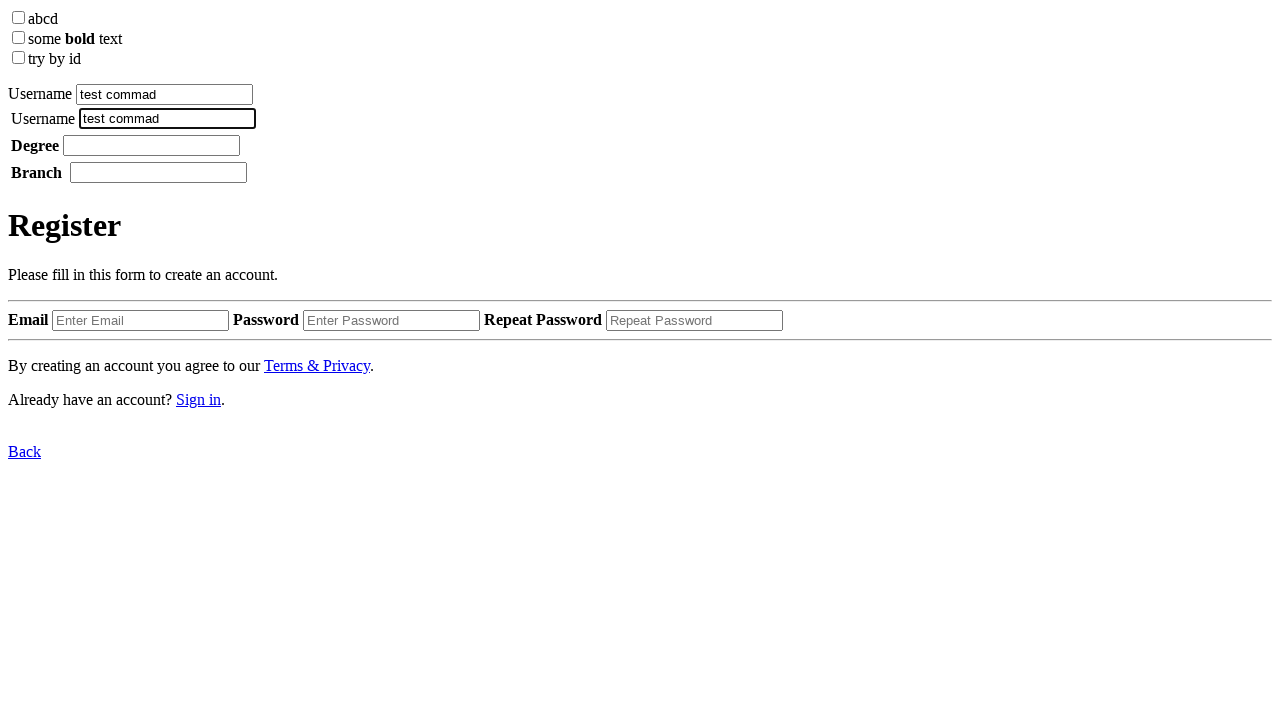